Simple test that navigates to the AJIO e-commerce website with a maximized browser window

Starting URL: https://www.ajio.com/

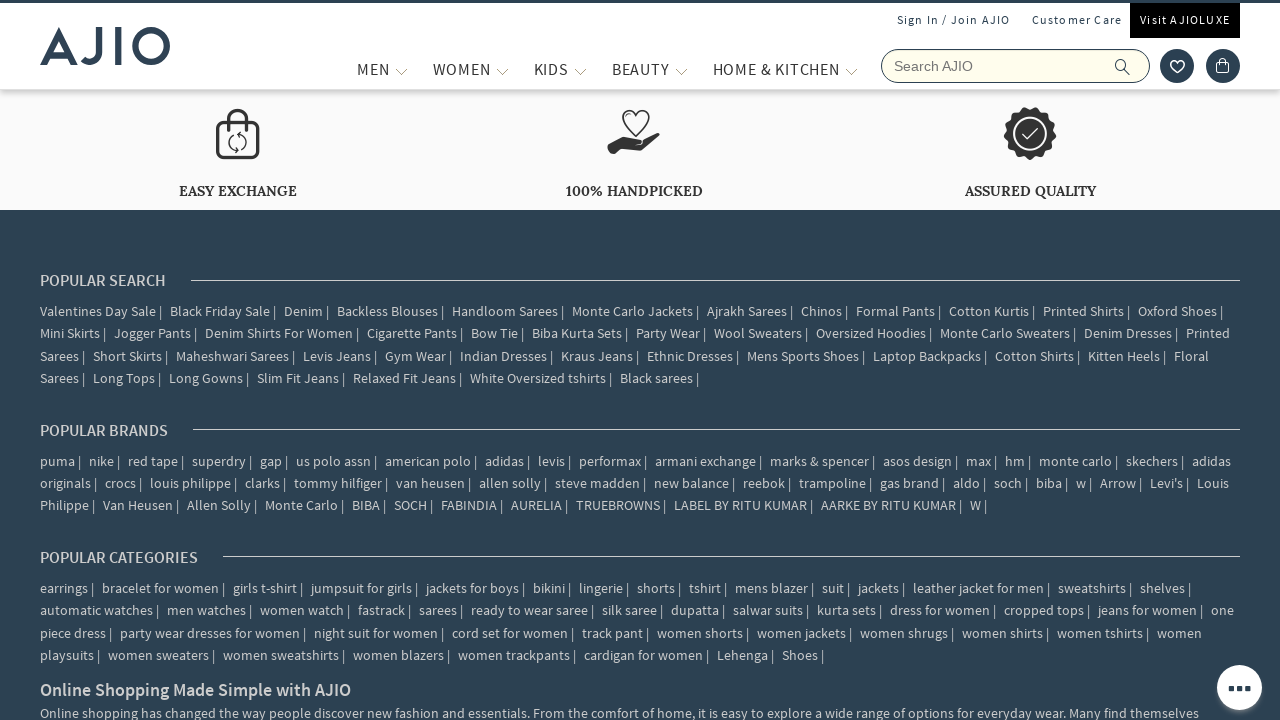

Waited for page to reach domcontentloaded state on AJIO website
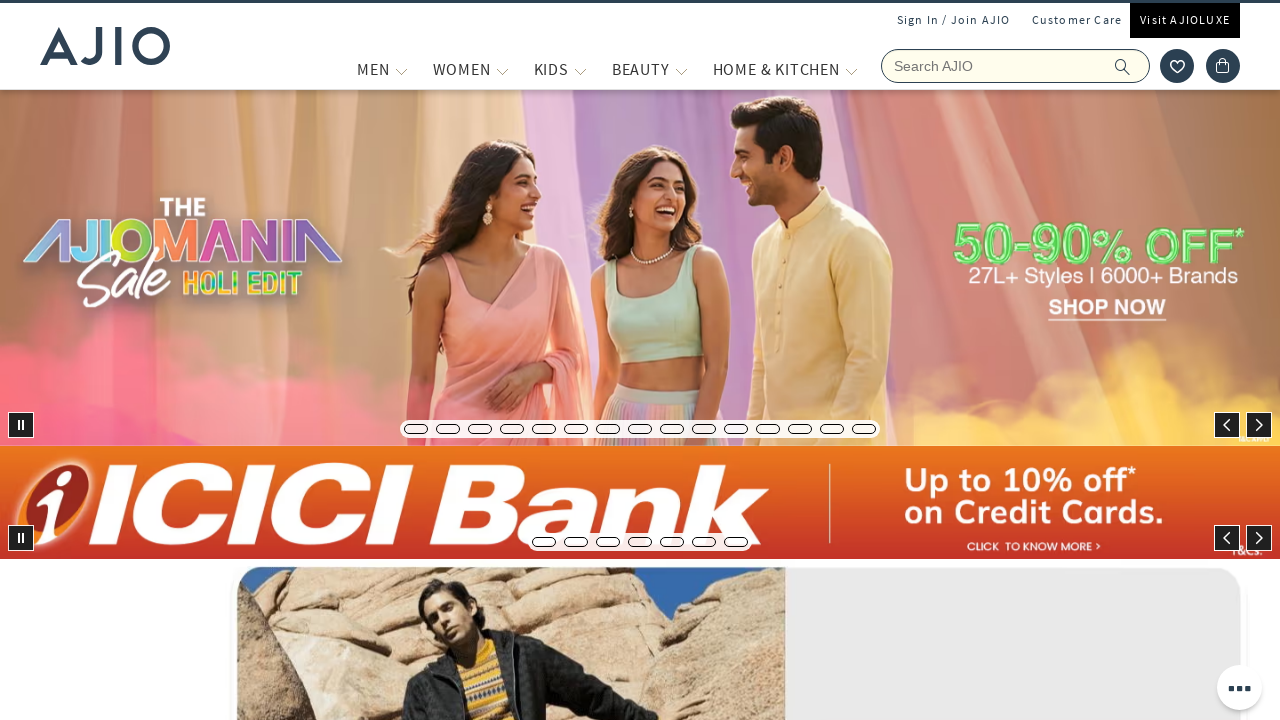

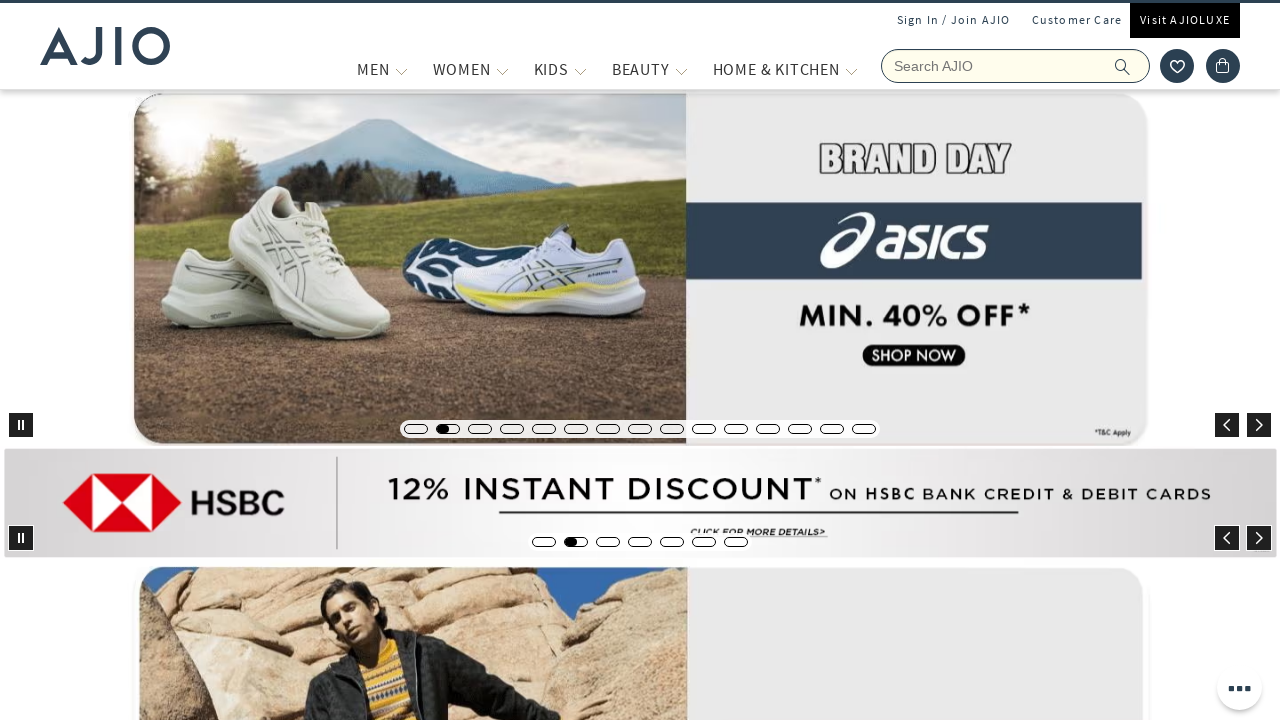